Tests a web form by entering text into a text box and clicking the submit button, then verifies the success message is displayed

Starting URL: https://www.selenium.dev/selenium/web/web-form.html

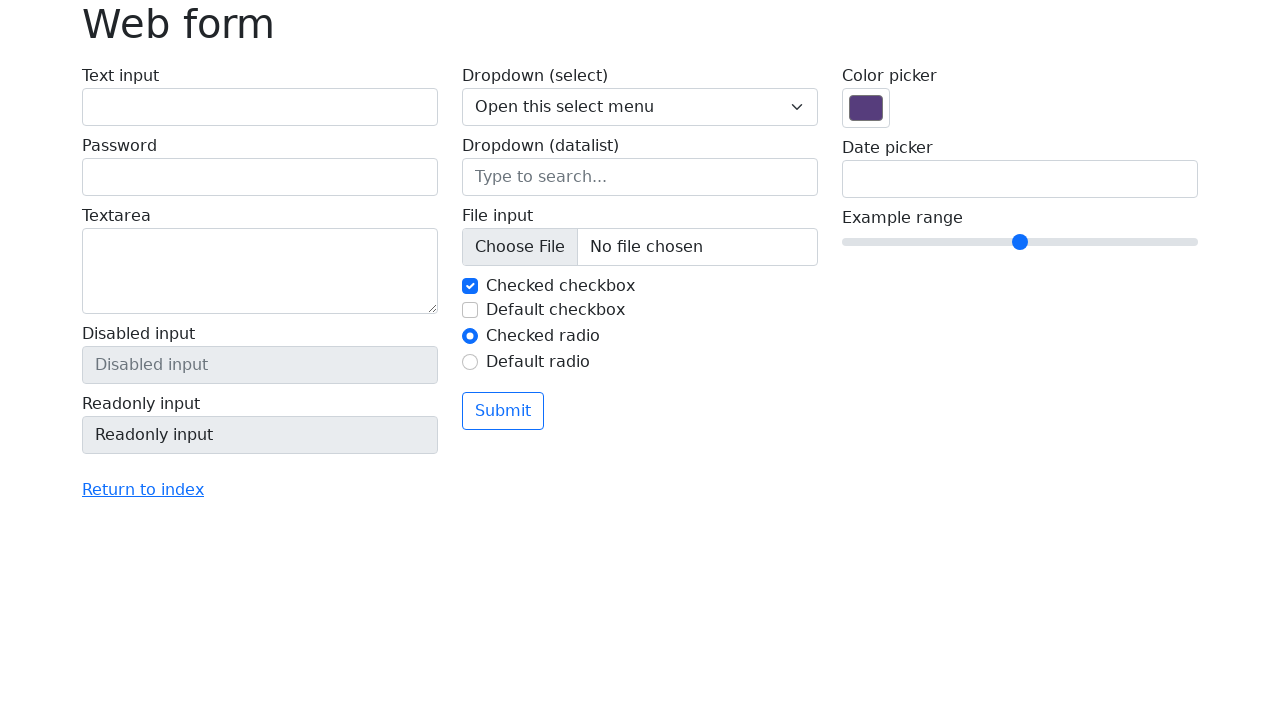

Navigated to web form page
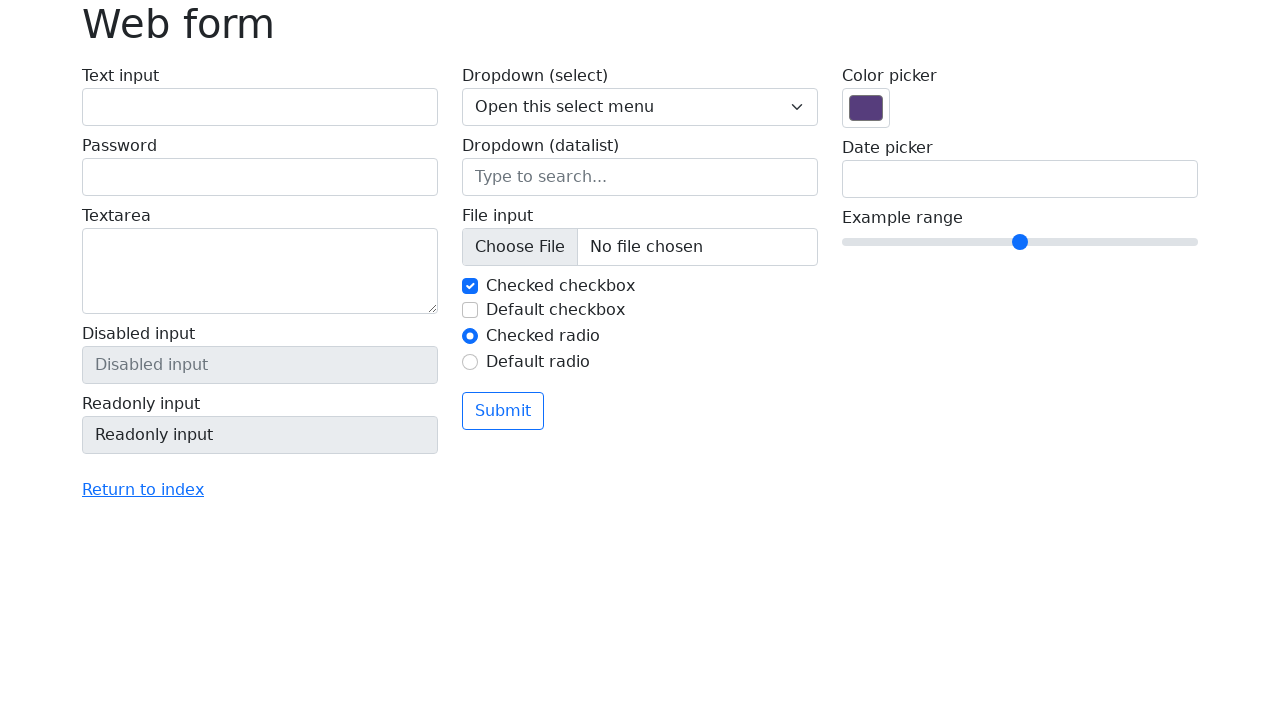

Filled text box with 'Selenium' on input[name='my-text']
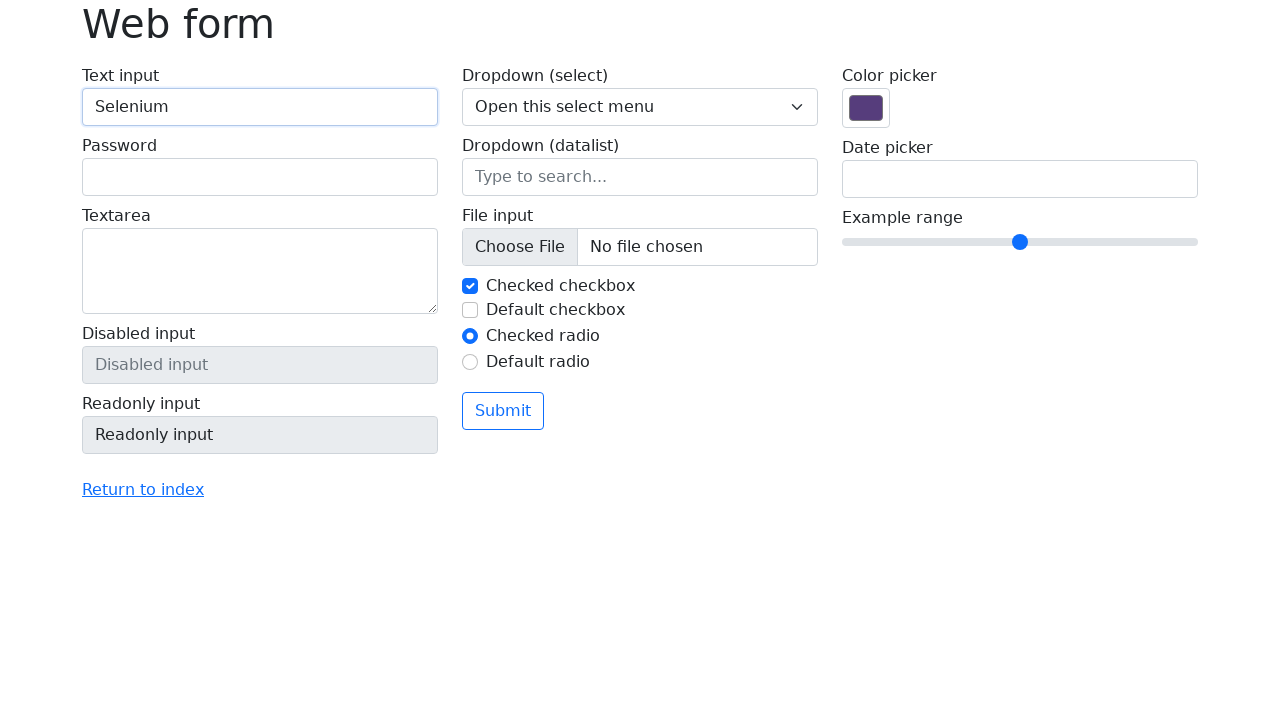

Clicked submit button at (503, 411) on button
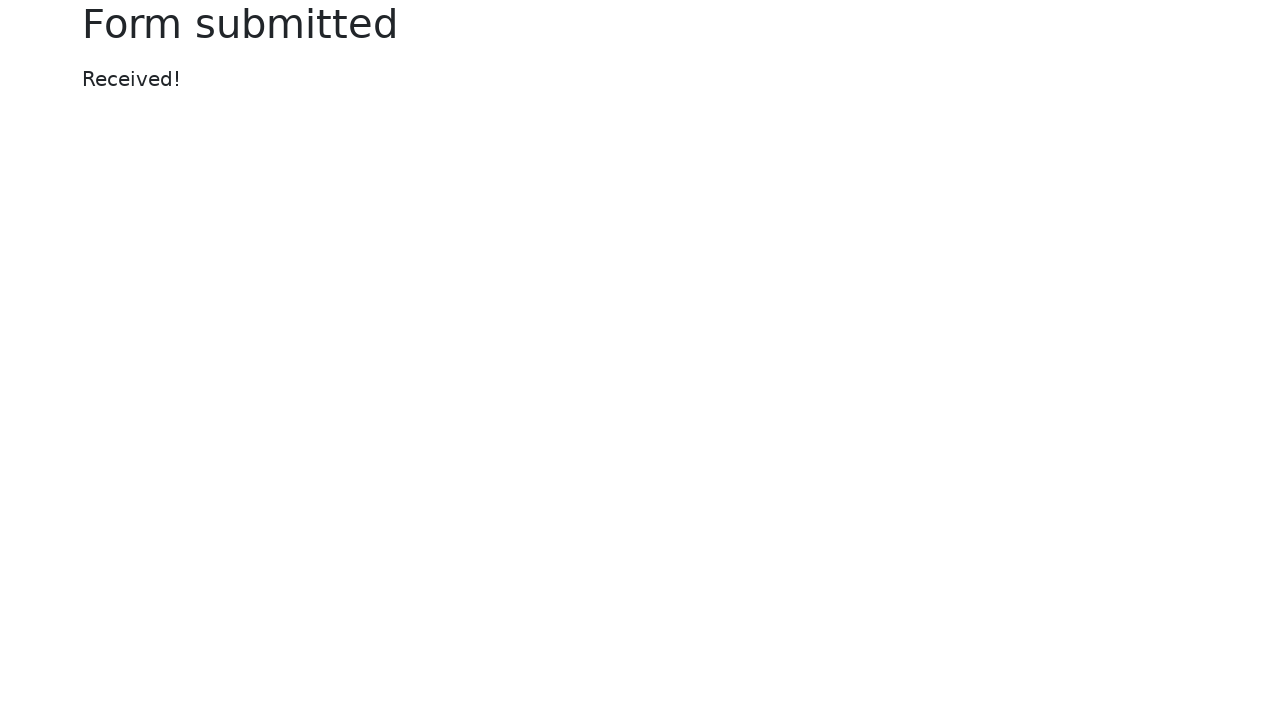

Success message appeared
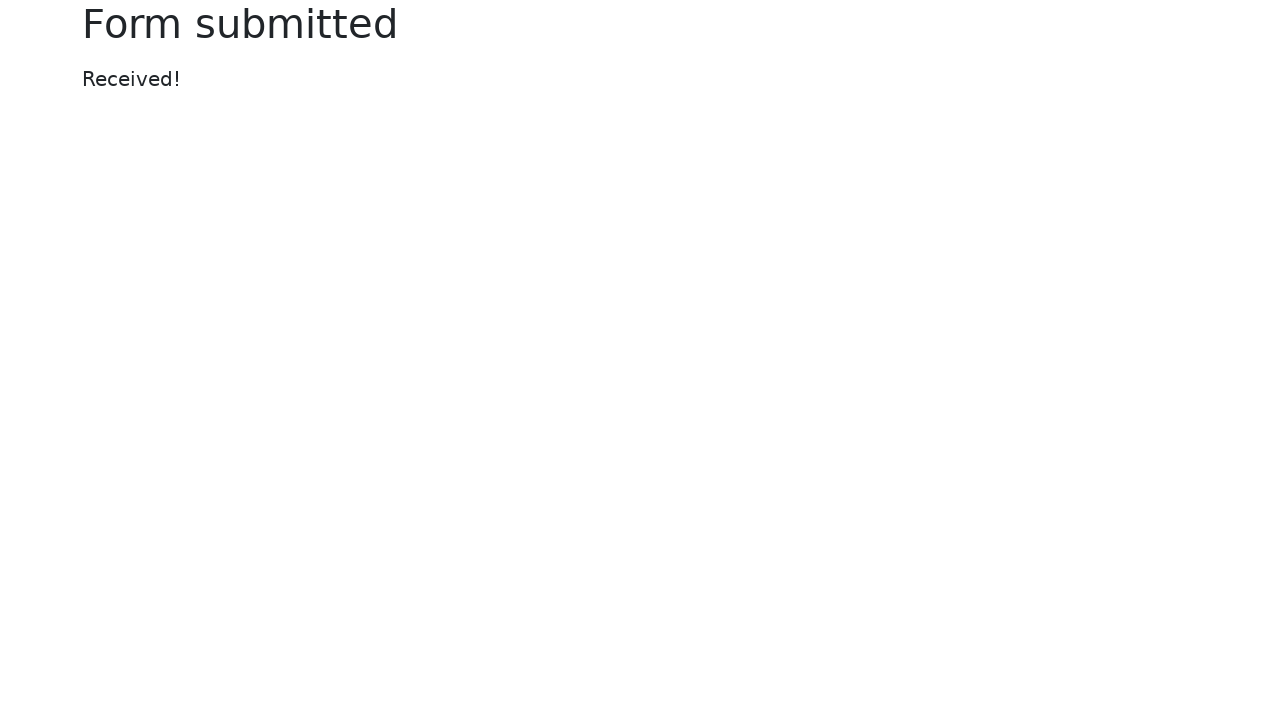

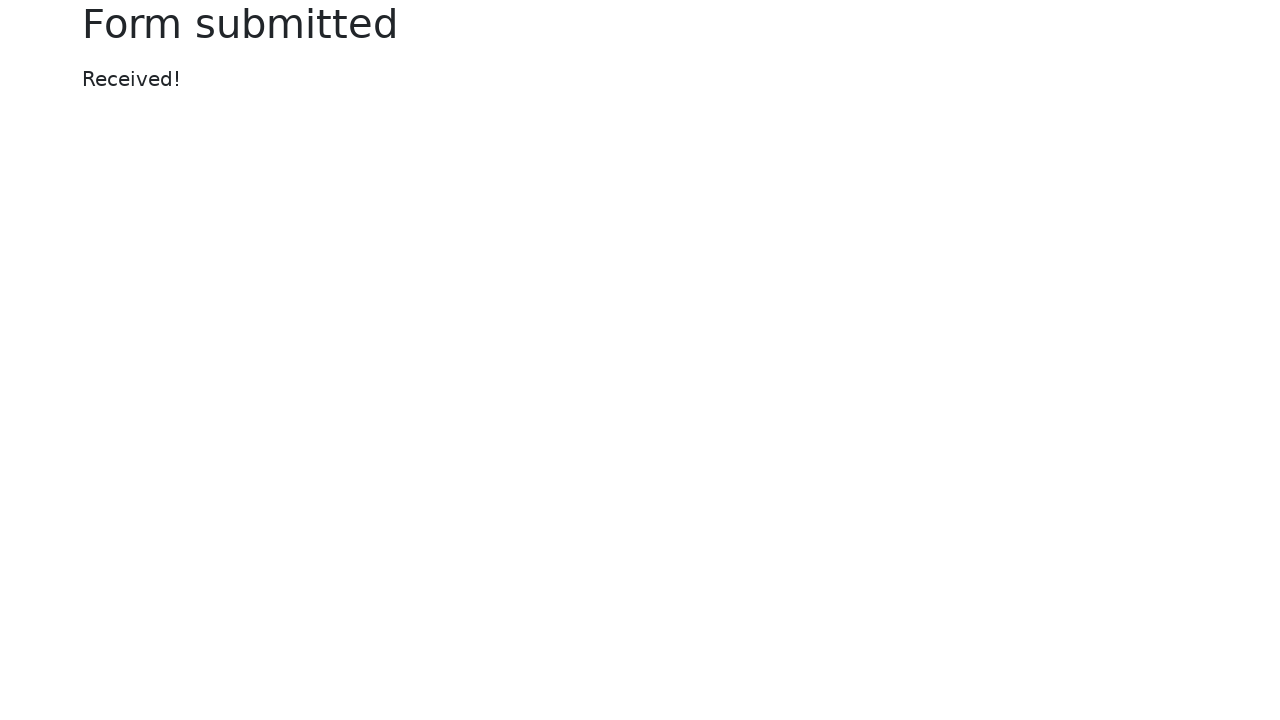